Tests scrolling functionality by scrolling to the footer element and verifying scroll position changes

Starting URL: https://webdriver.io/

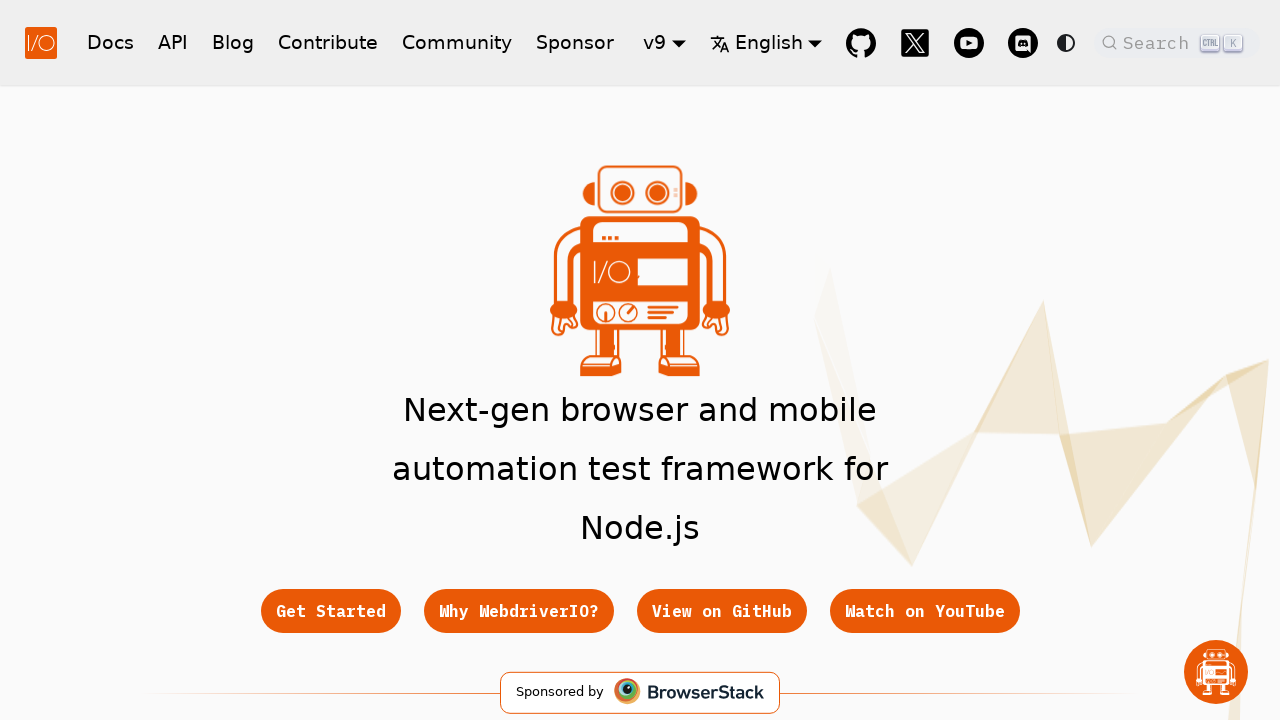

Evaluated initial scroll position at top of page
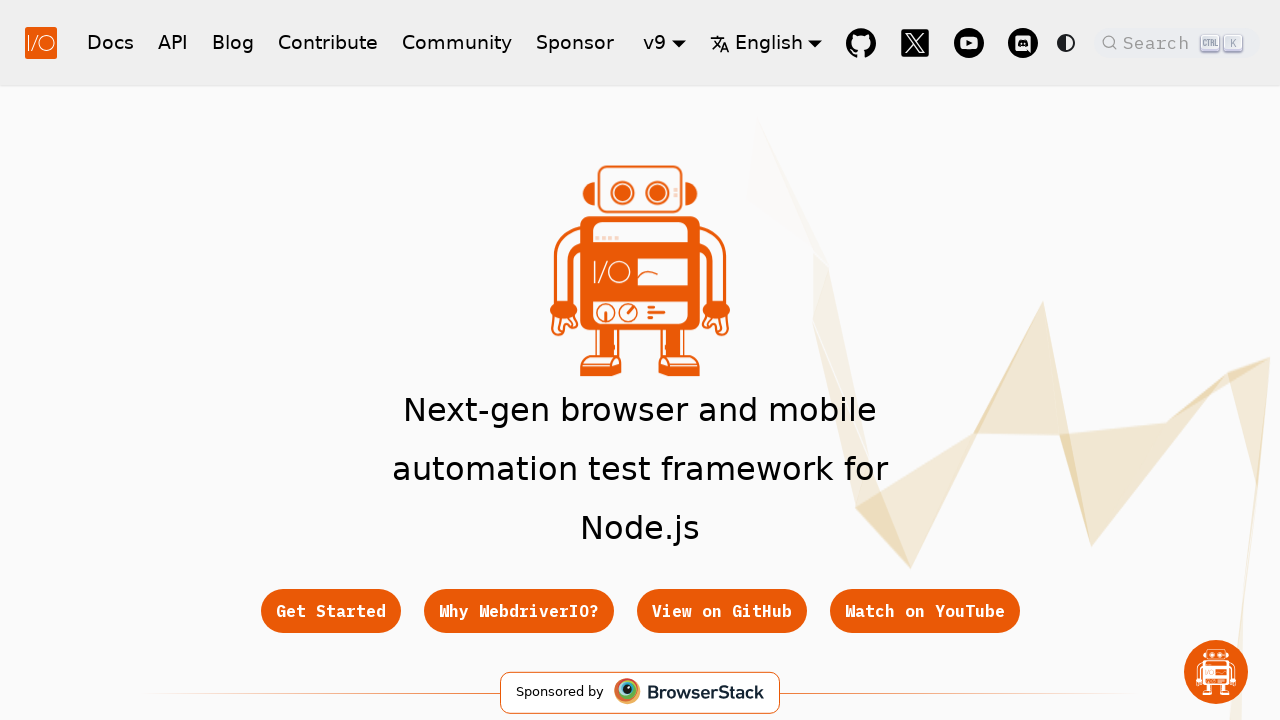

Verified initial scroll position is [0, 0]
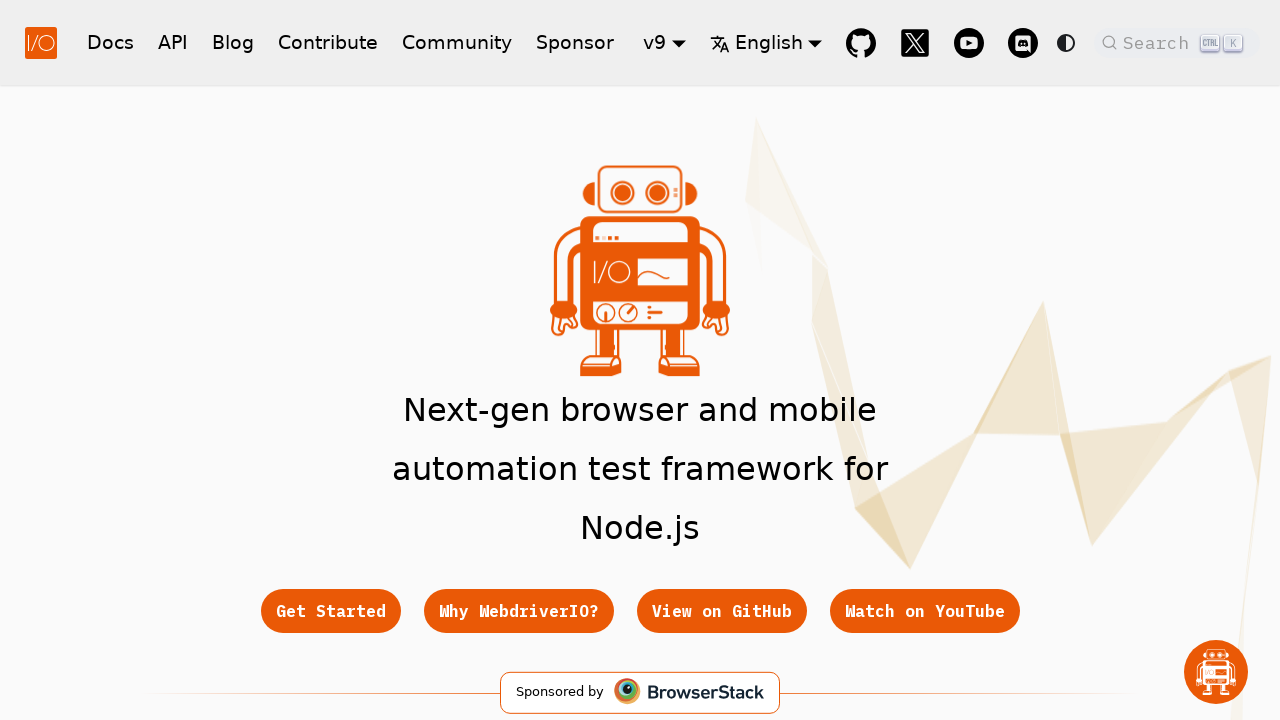

Scrolled footer element into view
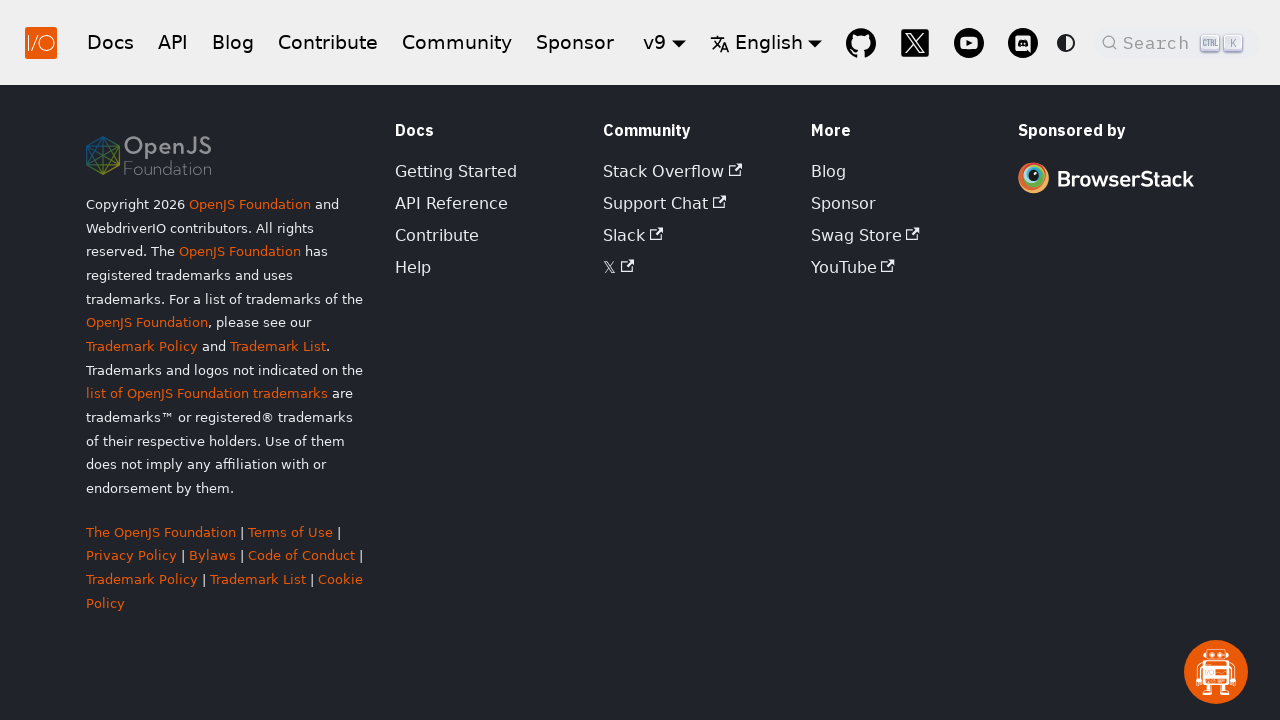

Waited 500ms for scroll animation to complete
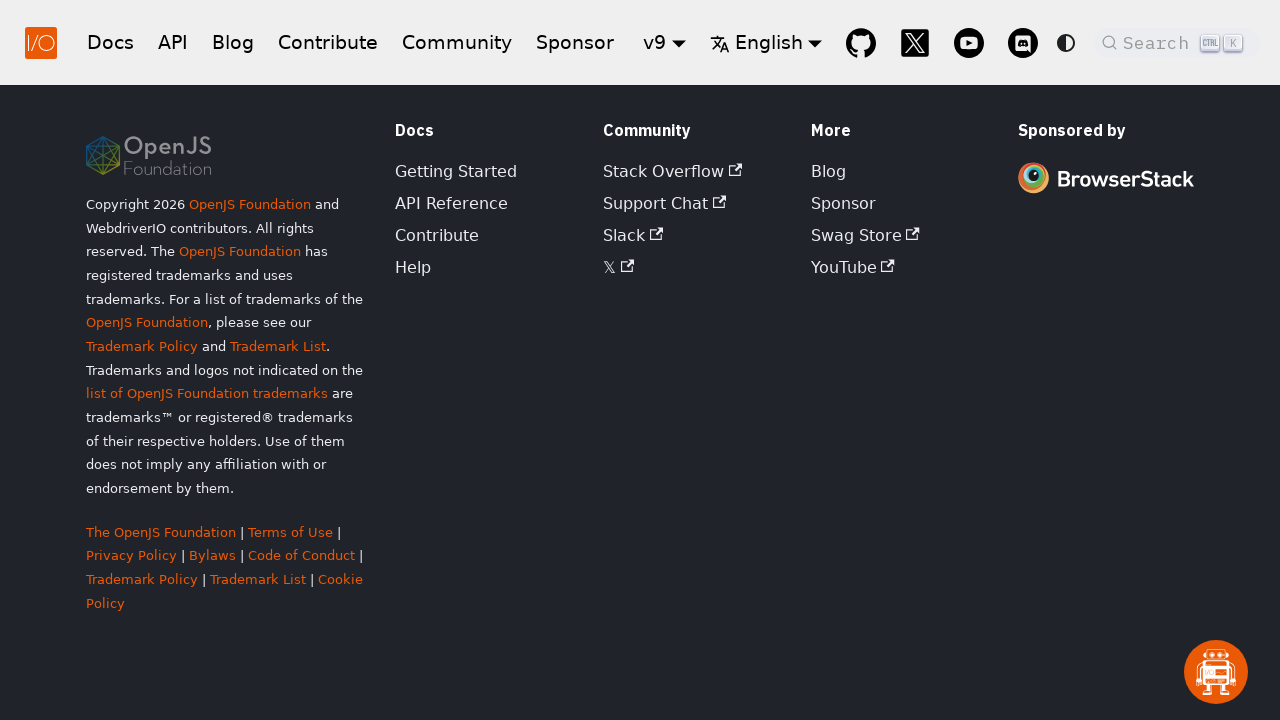

Evaluated scroll position after scrolling to footer
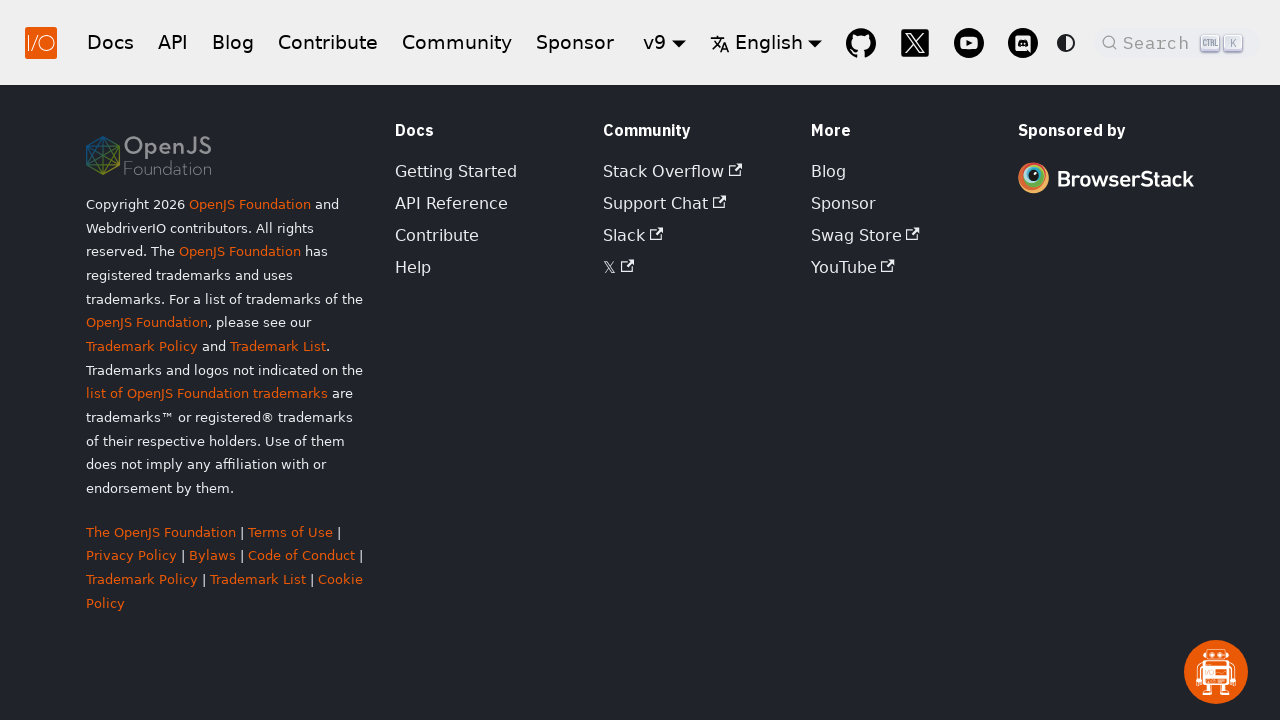

Verified scroll position changed - vertical scroll is greater than 100 pixels
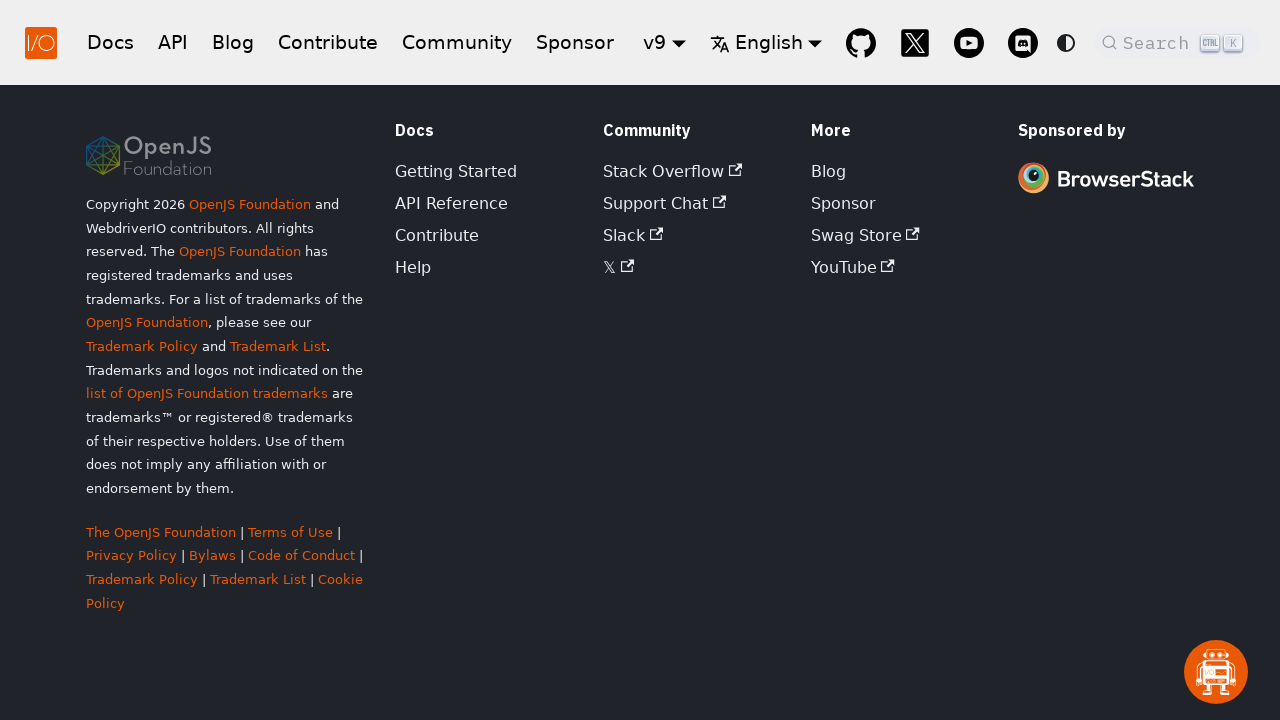

Scrolled back to top of page
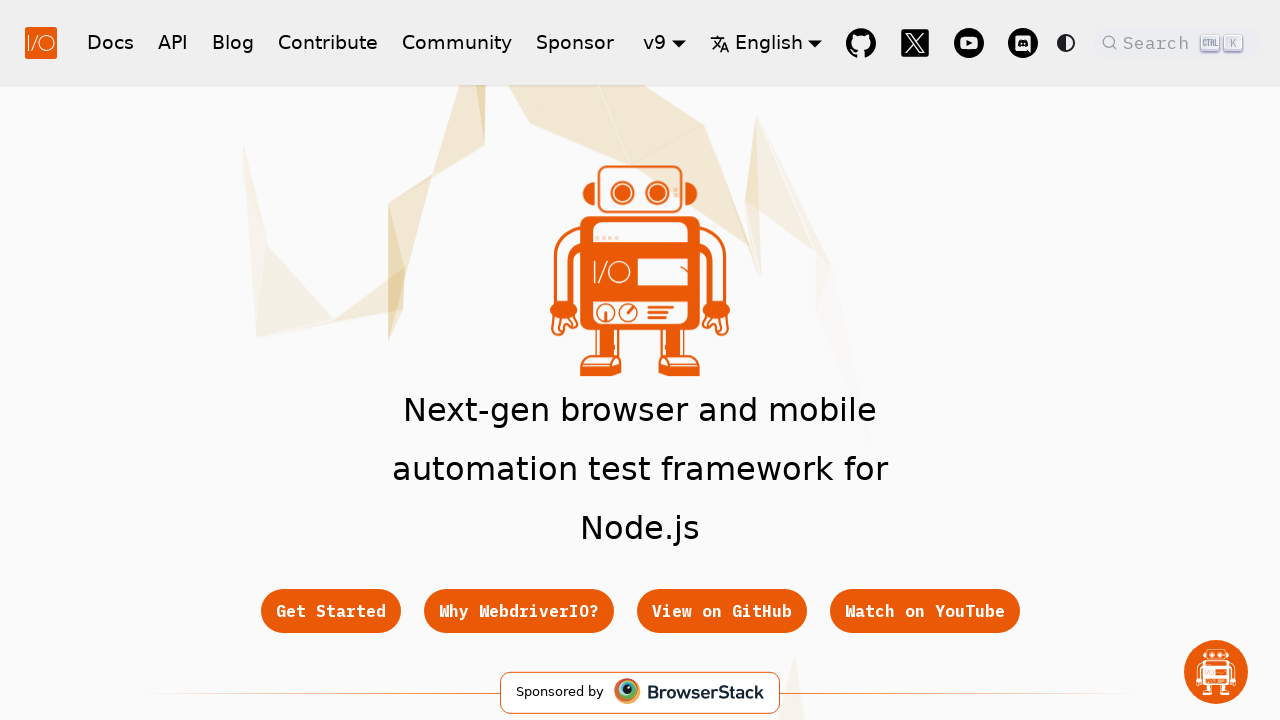

Waited 500ms for scroll animation to complete
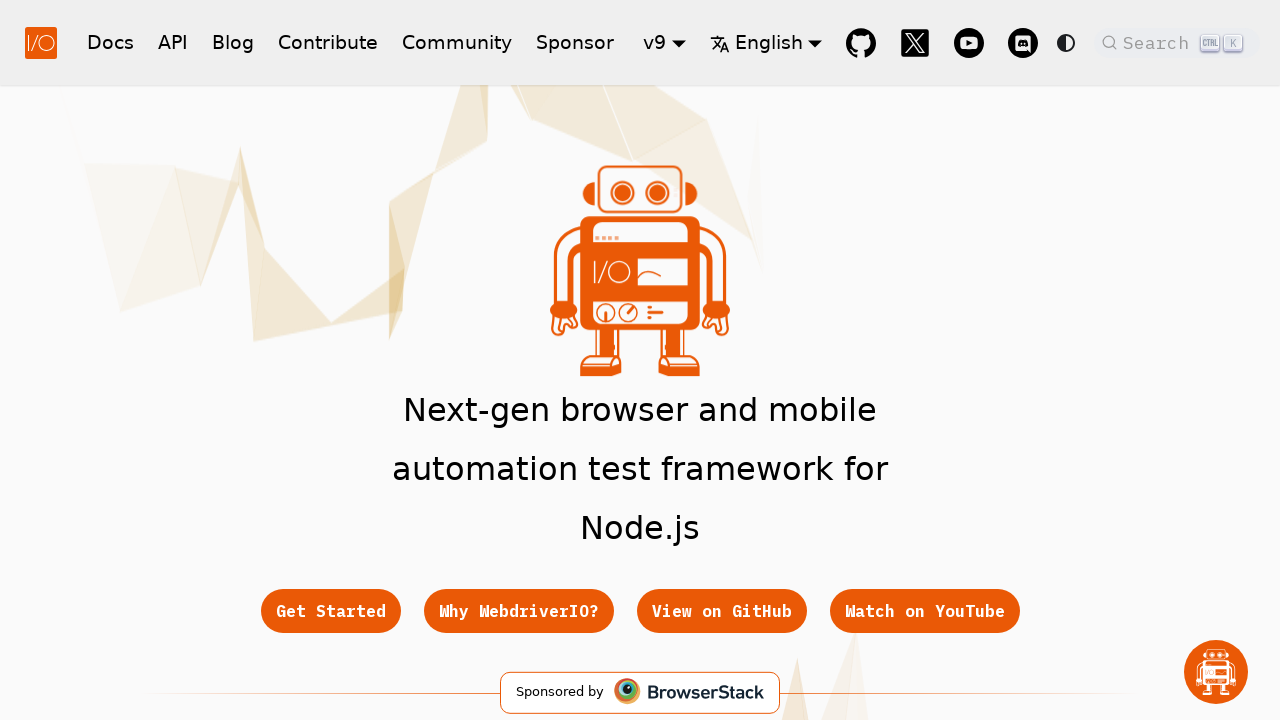

Evaluated final scroll position after scrolling back to top
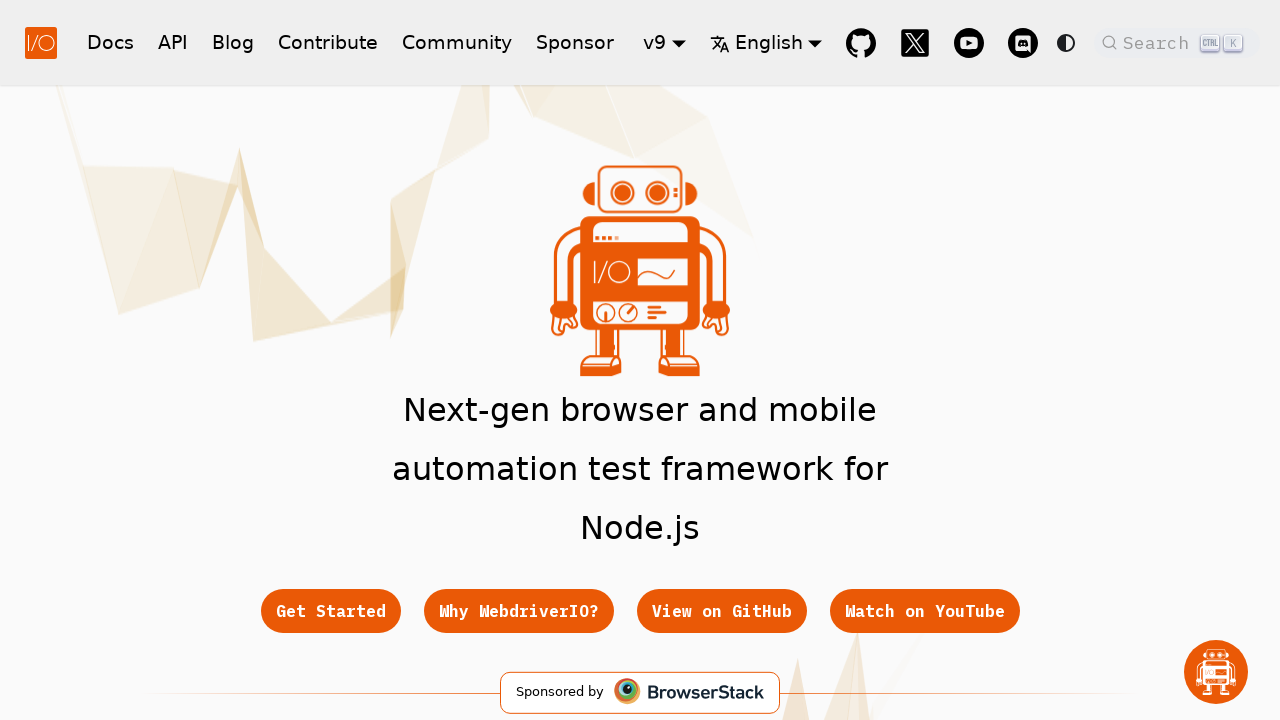

Verified final scroll position is [0, 0] - scrolling up and down works correctly
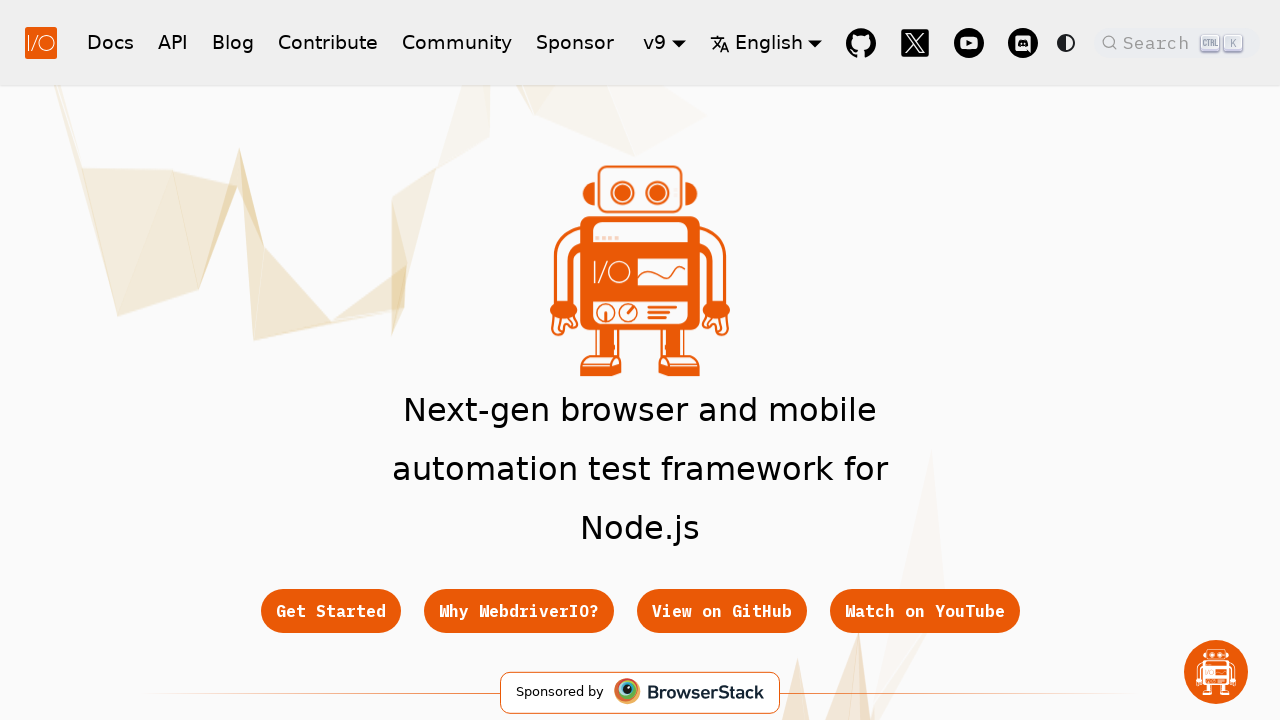

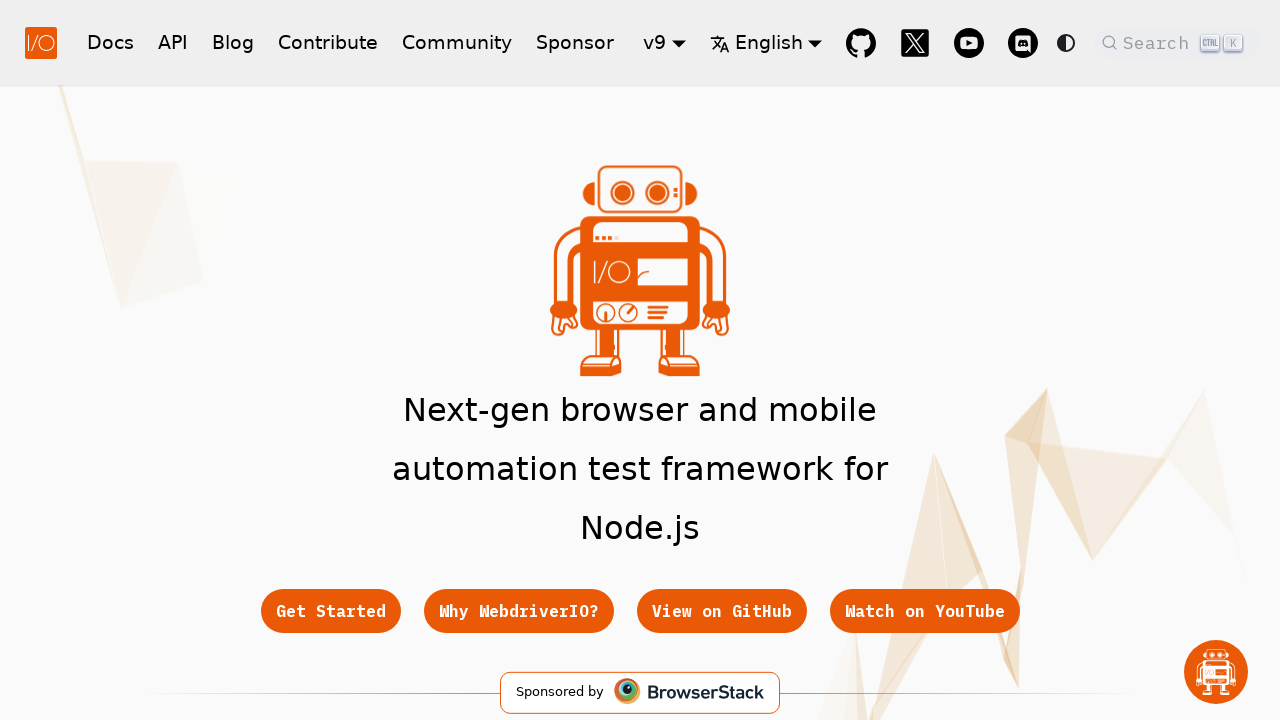